Tests the jQuery UI resizable component by dragging the resize handle to increase the element's dimensions

Starting URL: https://jqueryui.com/resources/demos/resizable/default.html

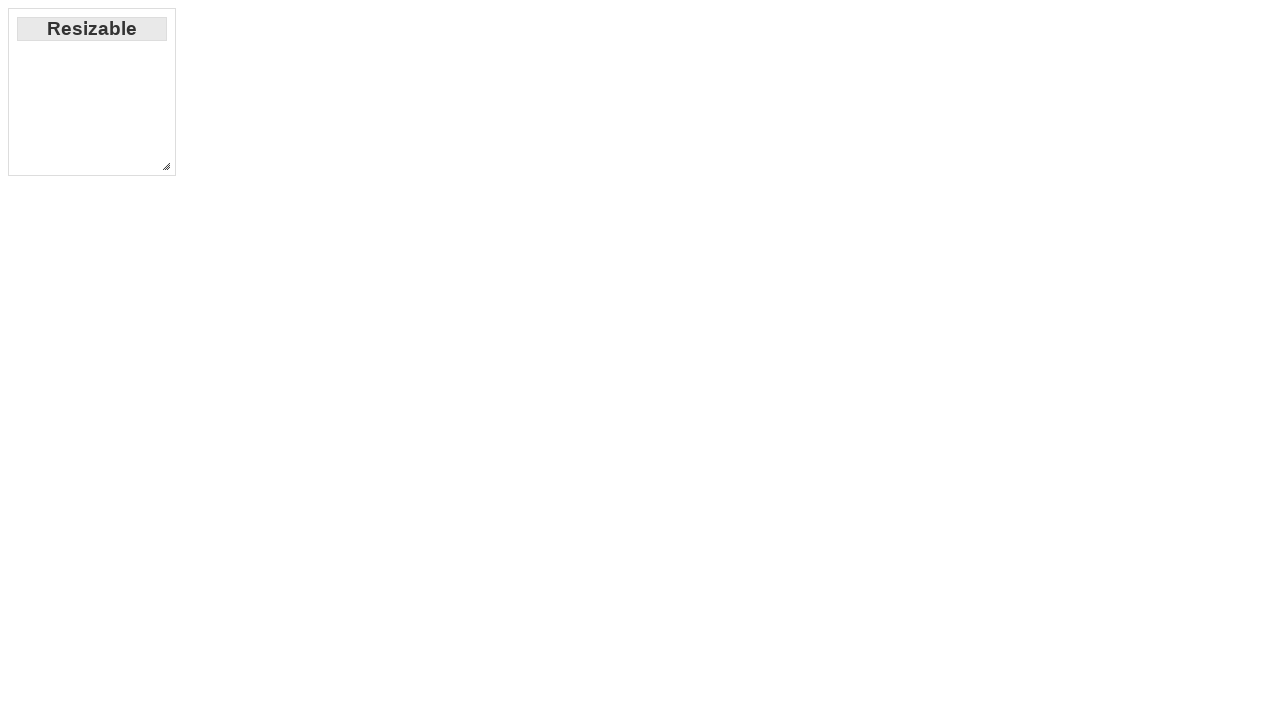

Waited for resizable element to be visible
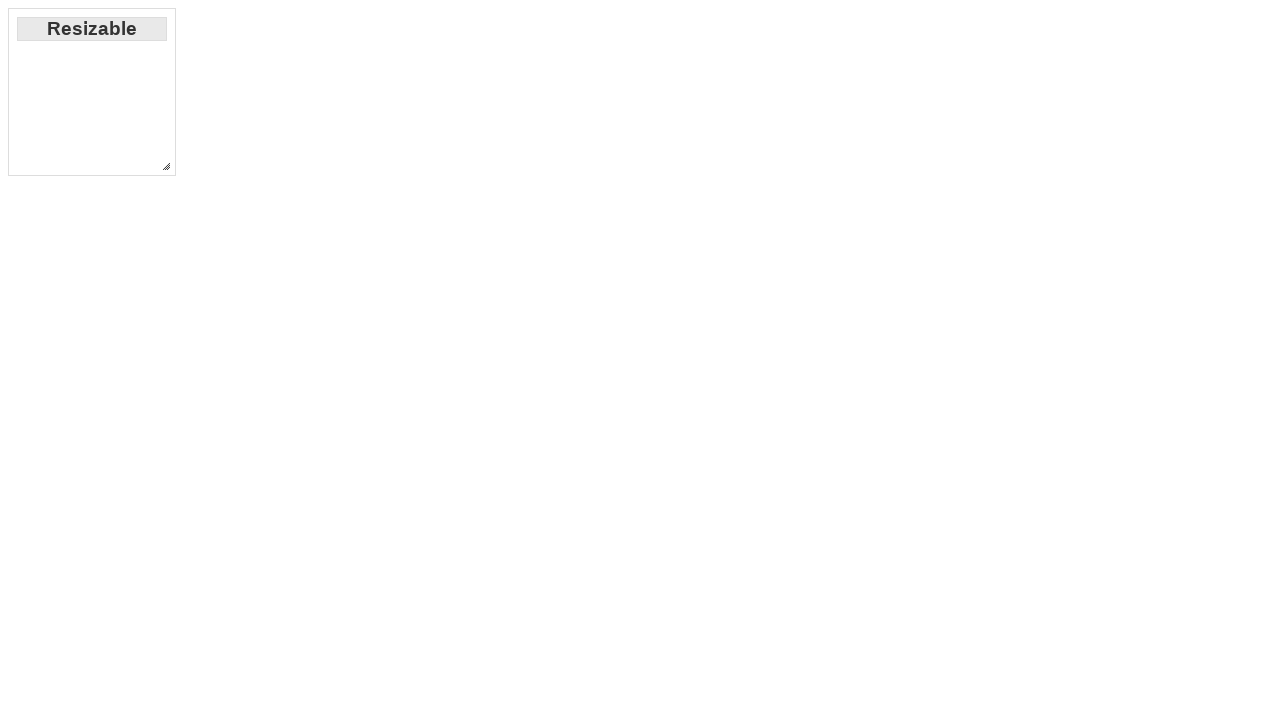

Located the resize handle at the bottom-right corner
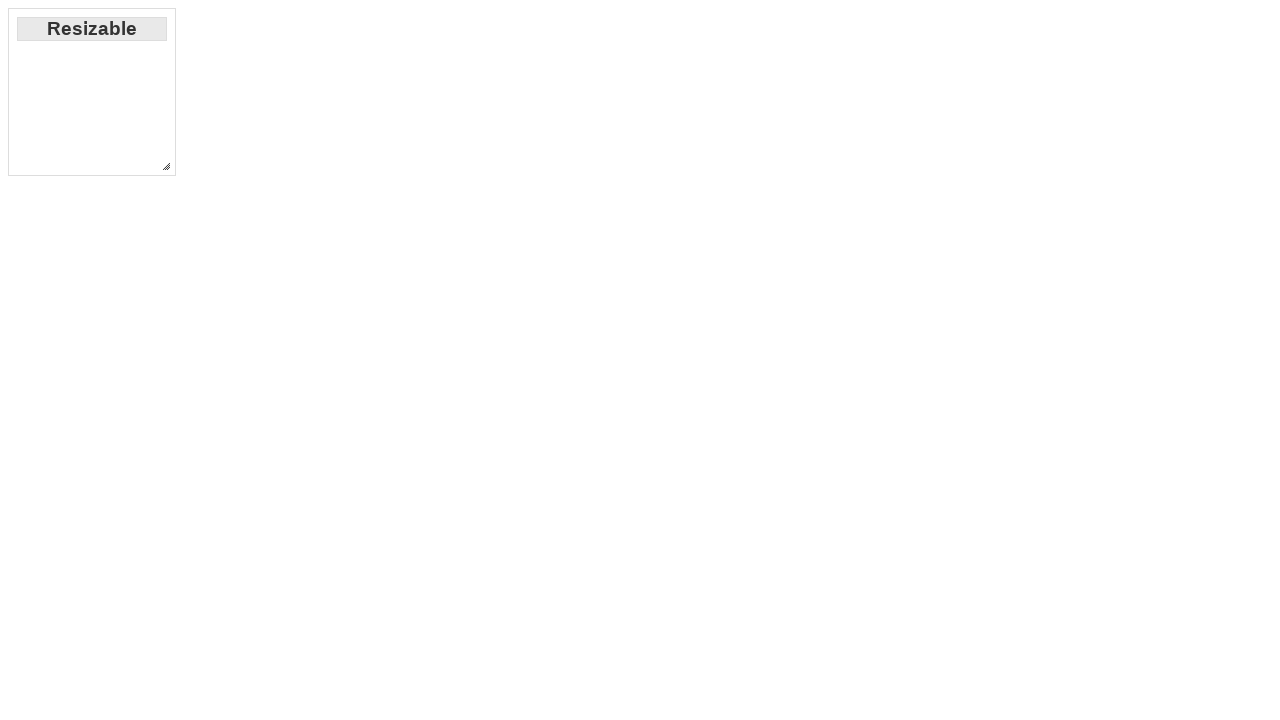

Retrieved bounding box coordinates of the resize handle
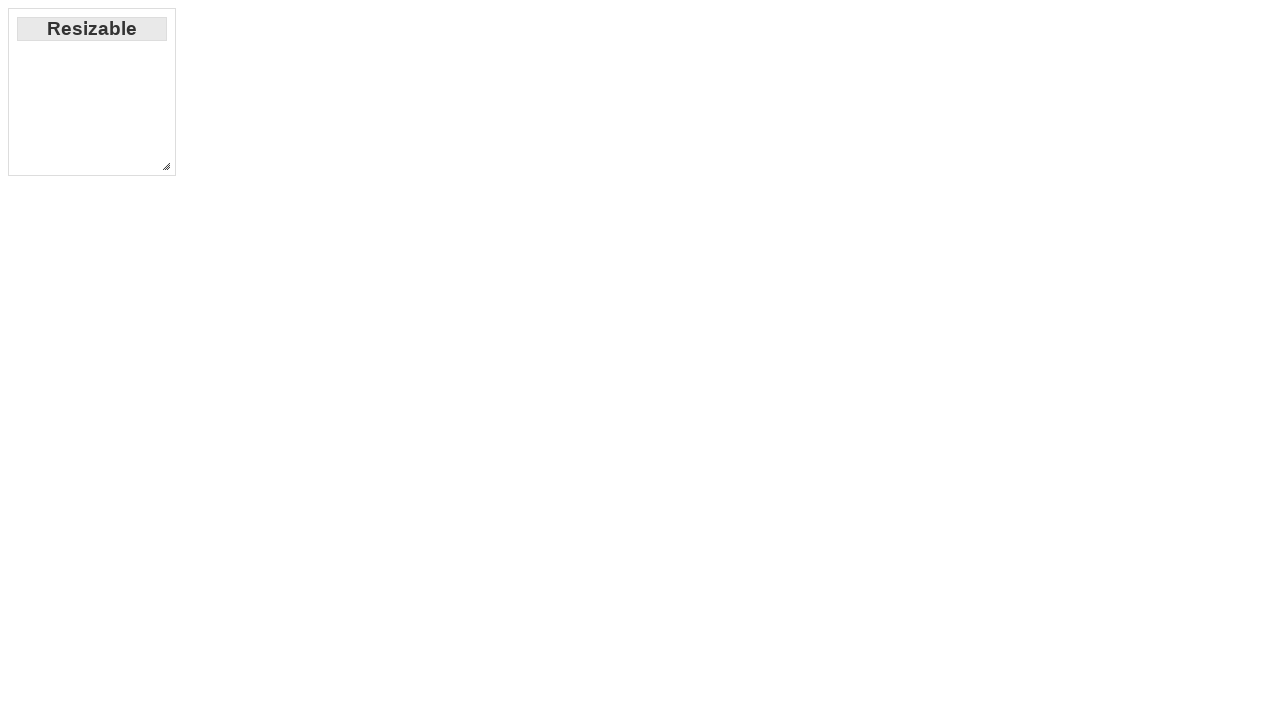

Moved mouse to center of resize handle at (166, 166)
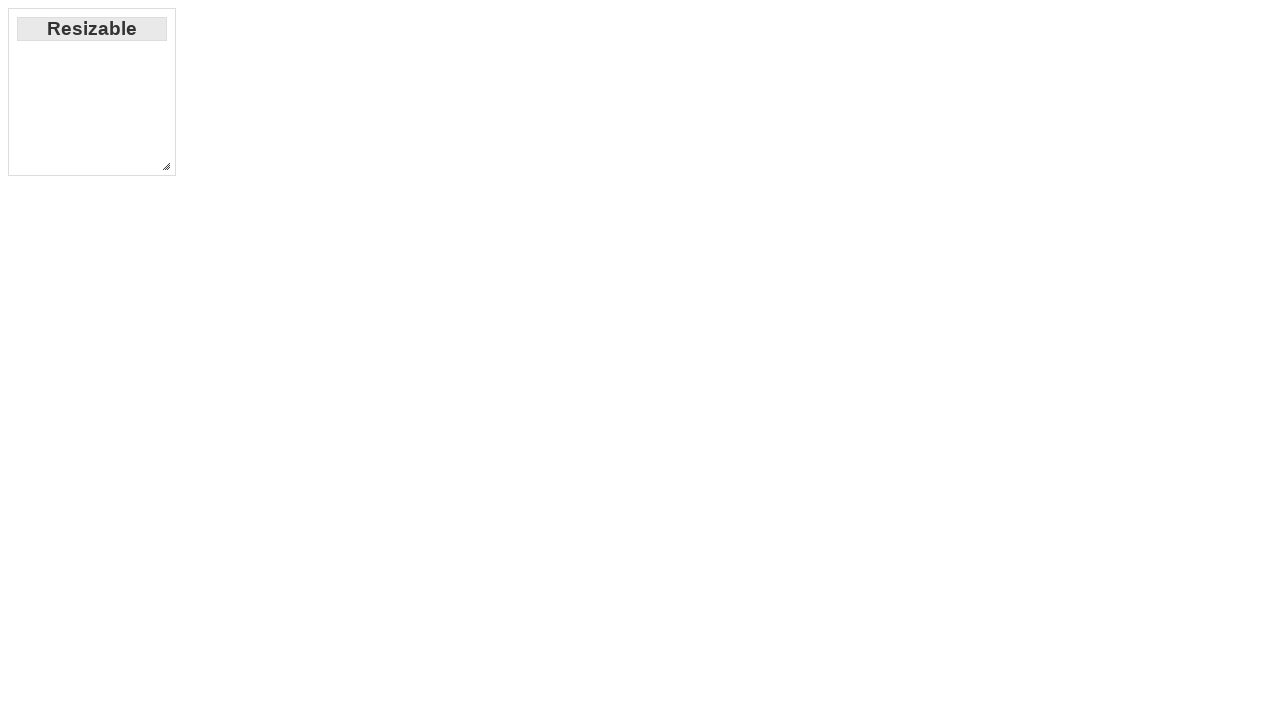

Pressed mouse button down on resize handle at (166, 166)
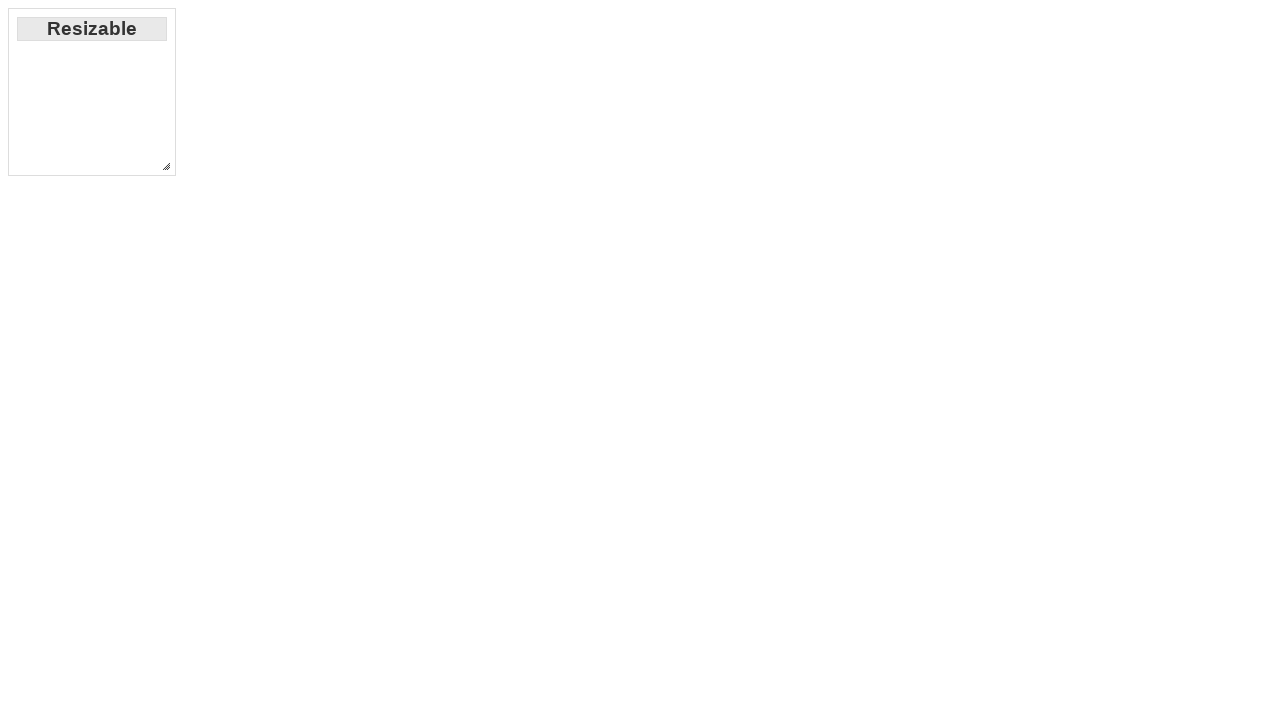

Dragged resize handle 400 pixels right and 400 pixels down at (566, 566)
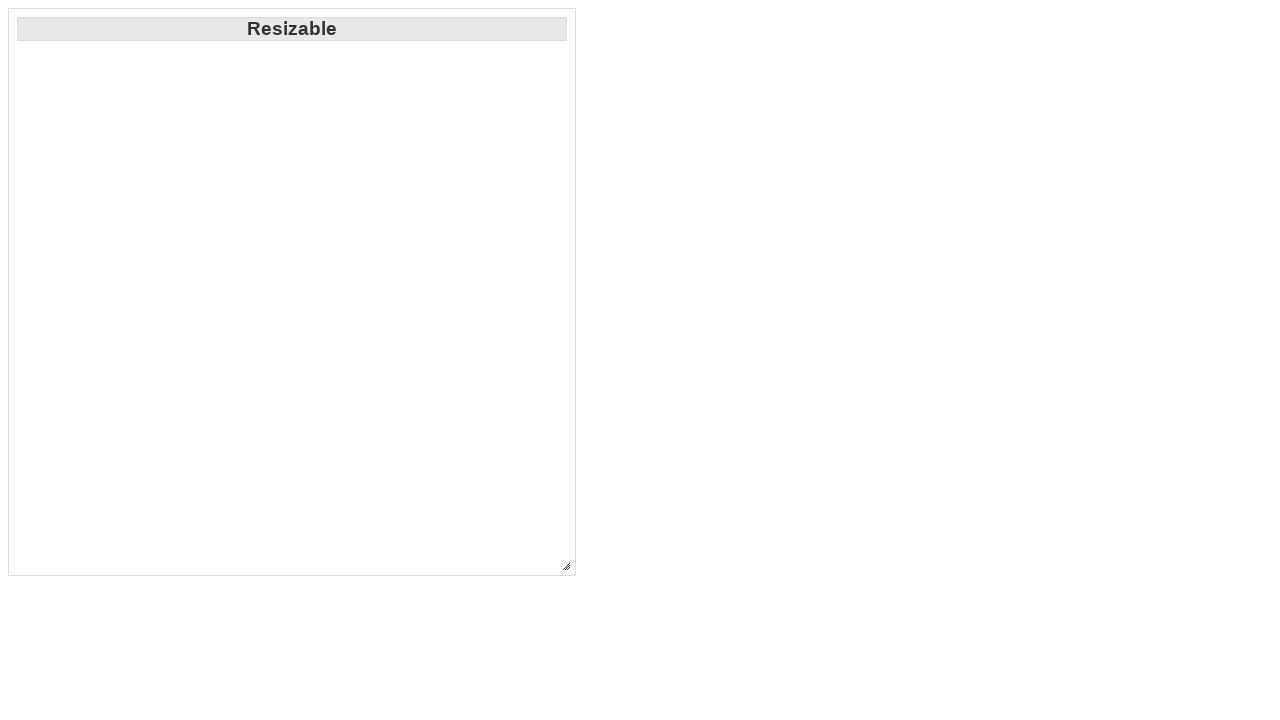

Released mouse button to complete resize operation at (566, 566)
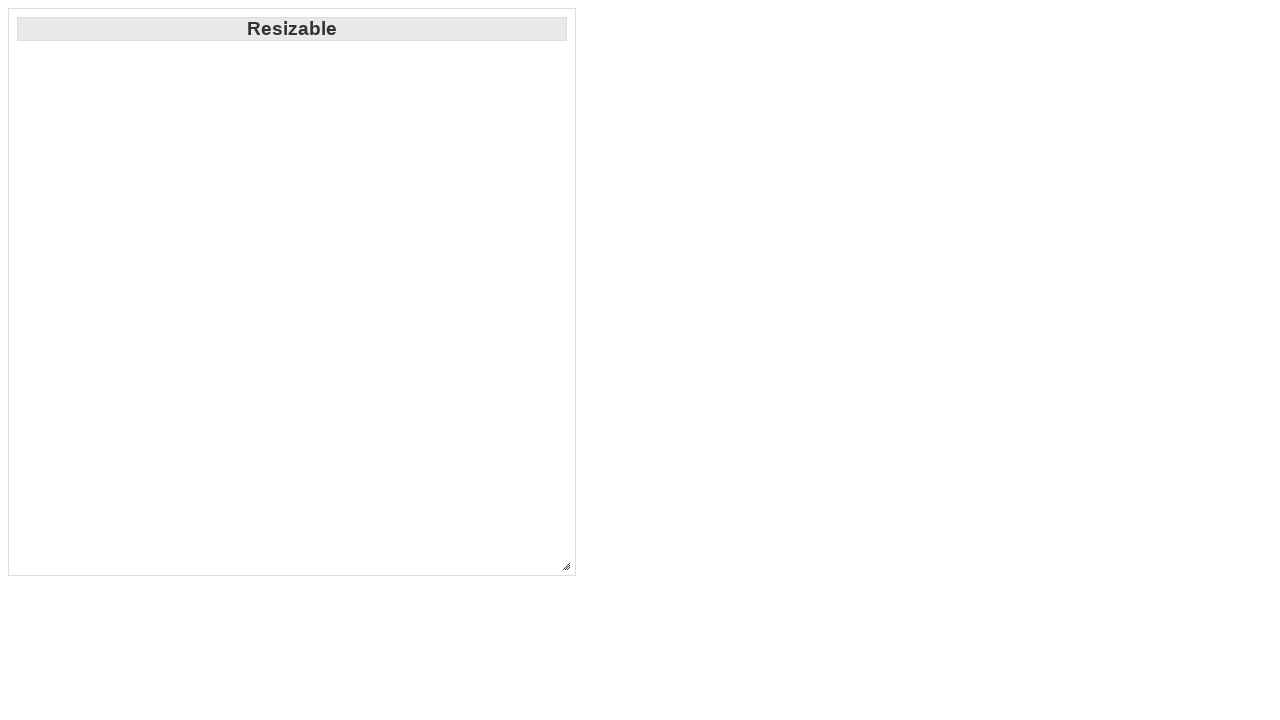

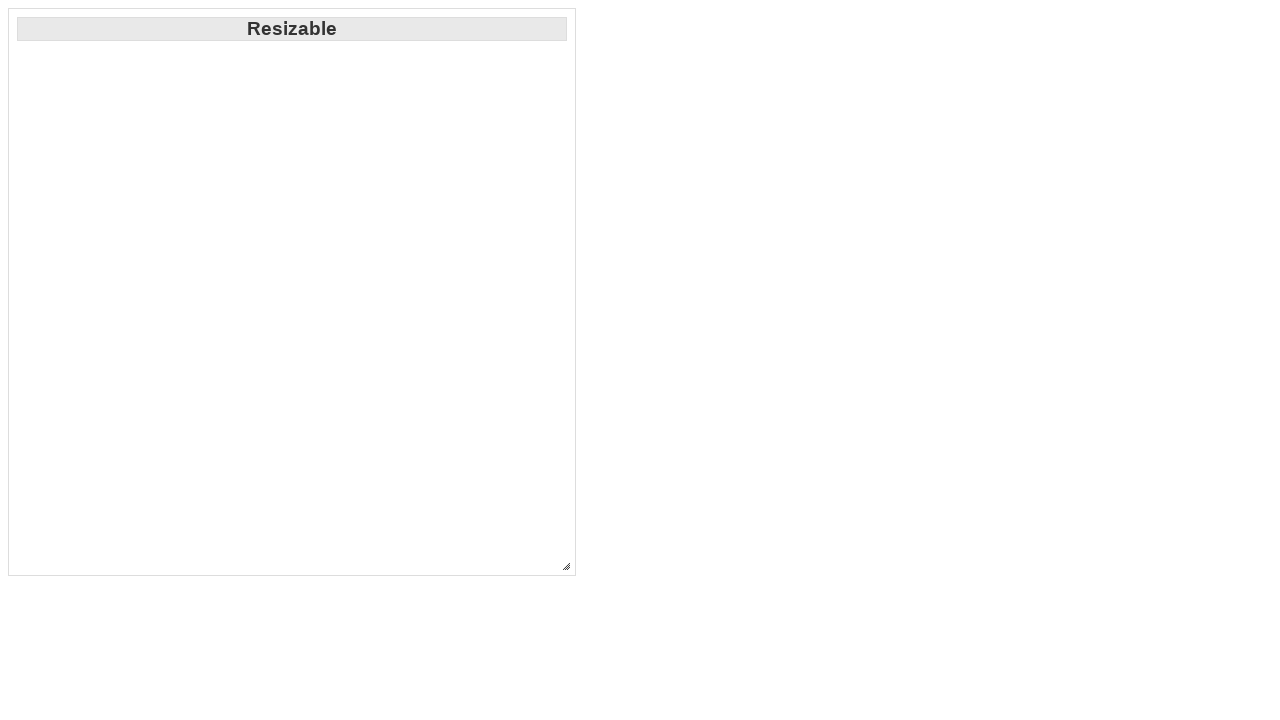